Selects multiple testing method options from a multi-select dropdown

Starting URL: https://obstaclecourse.tricentis.com/Obstacles/94441

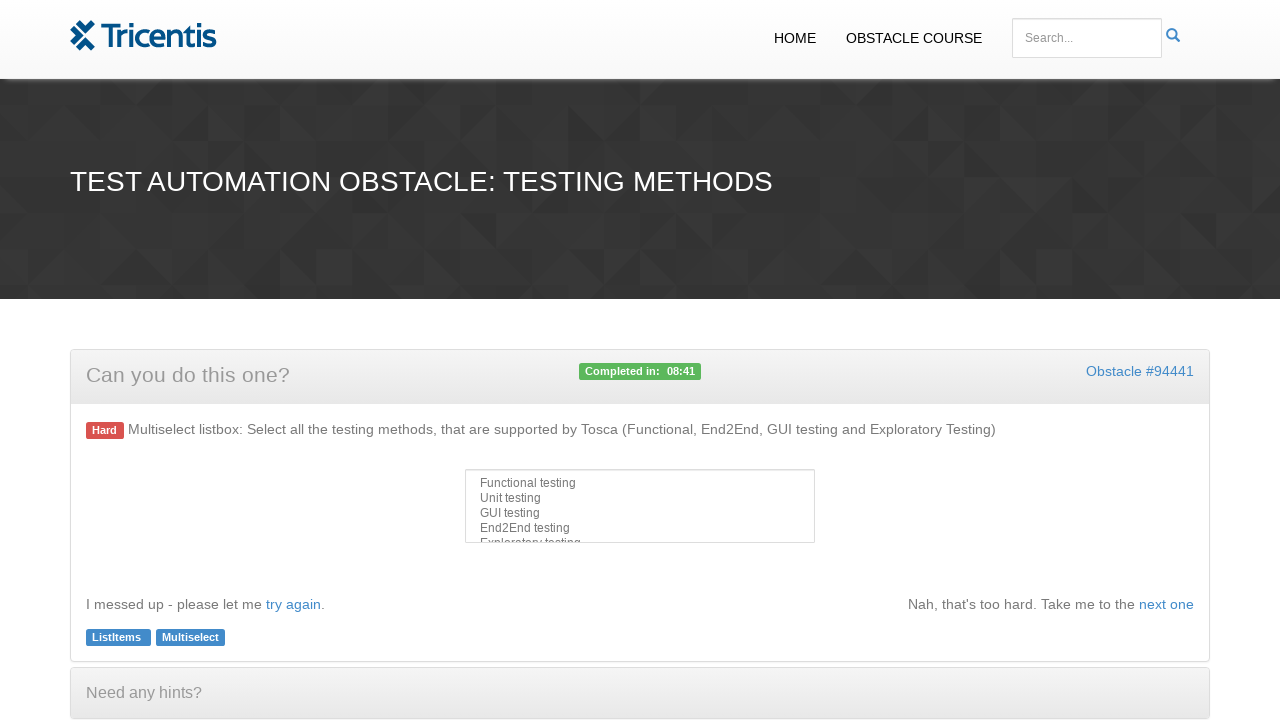

Navigated to testing methods obstacle course page
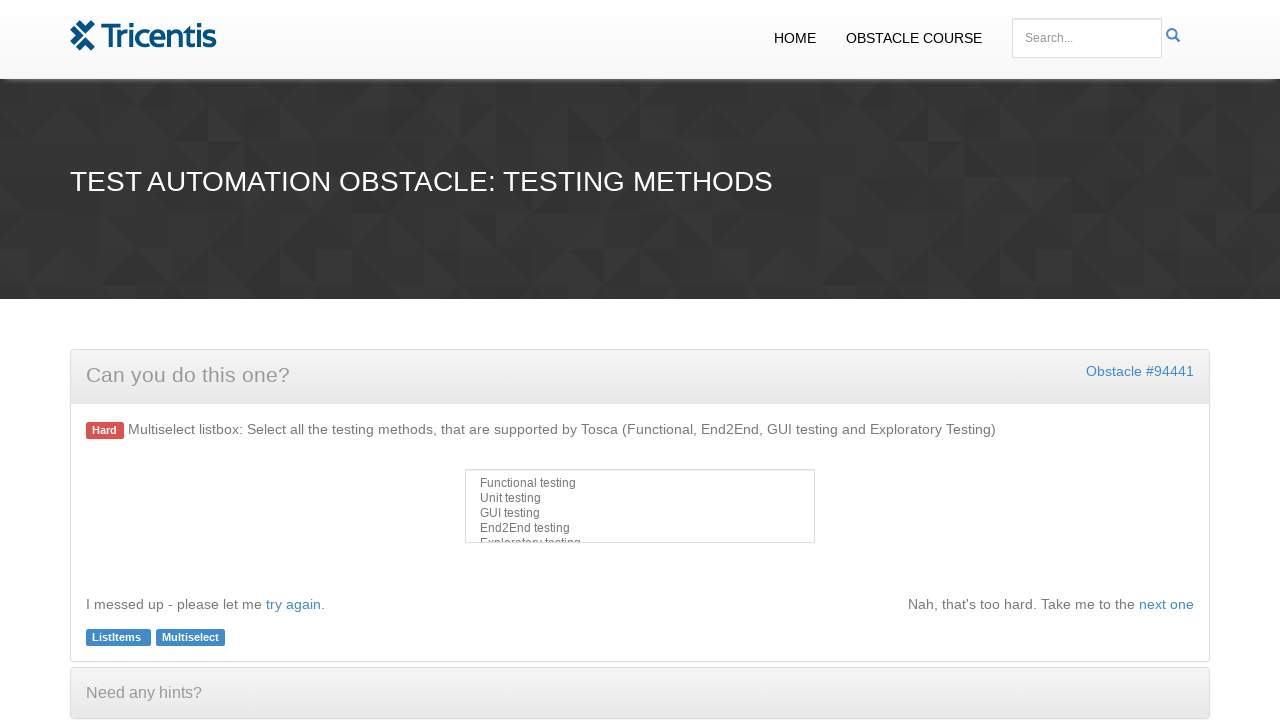

Selected 'Functional testing' from multi-select dropdown on #multiselect
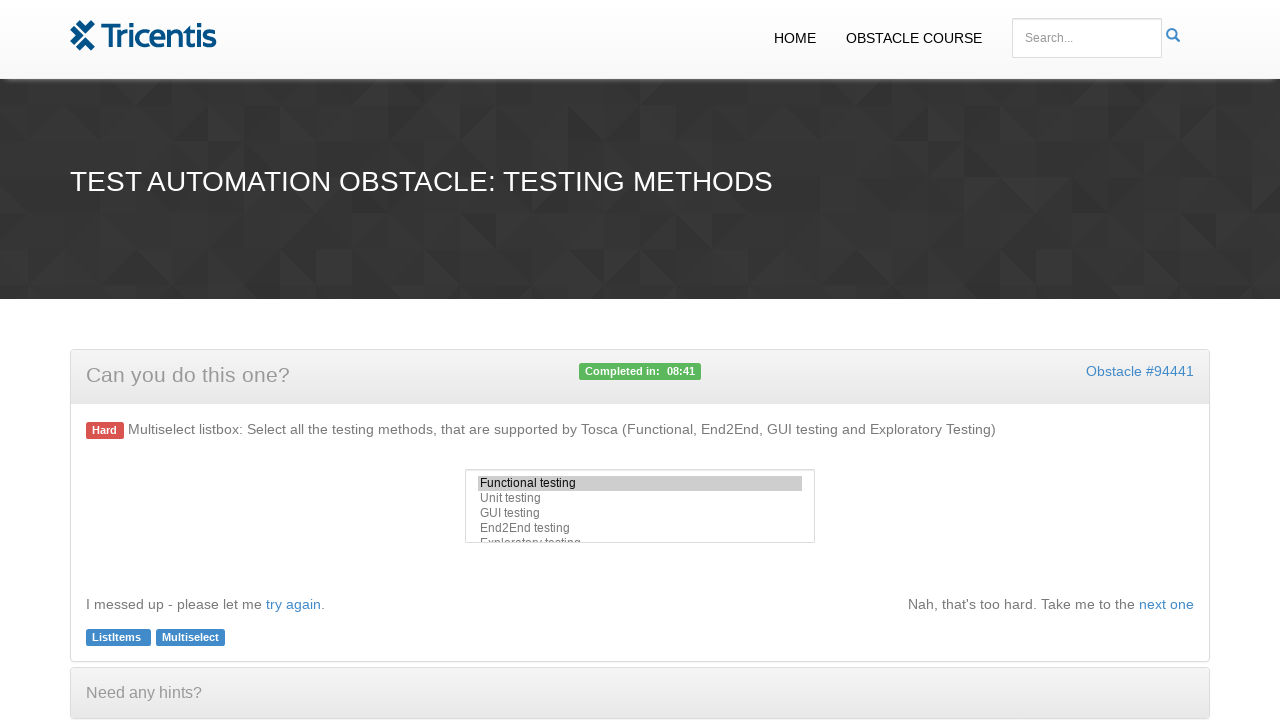

Selected 'End2End testing' from multi-select dropdown on #multiselect
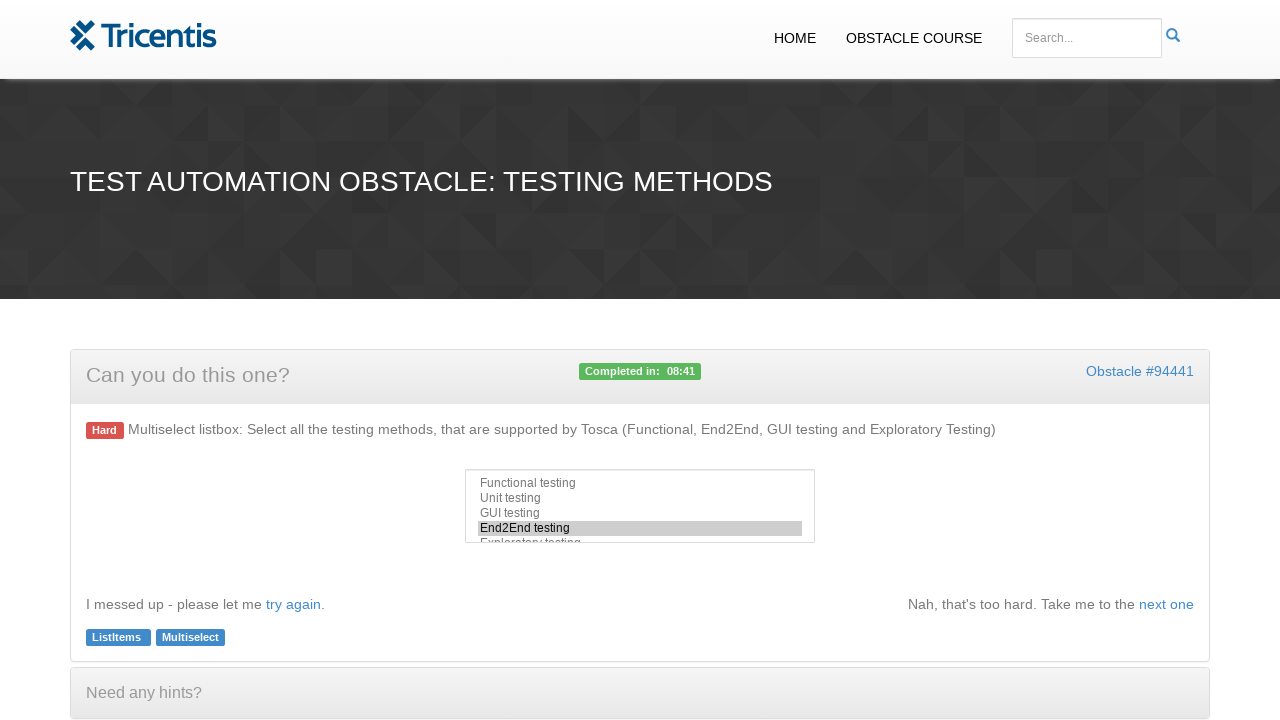

Selected 'GUI testing' from multi-select dropdown on #multiselect
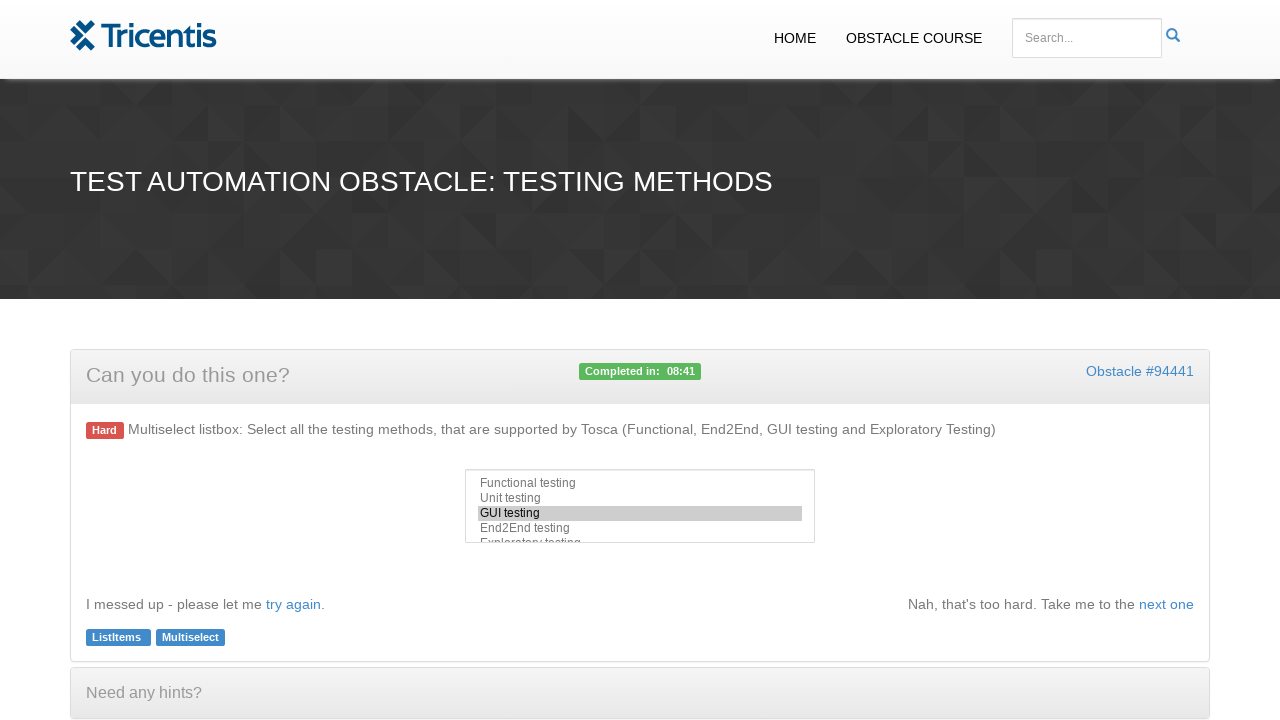

Selected 'Exploratory testing' from multi-select dropdown on #multiselect
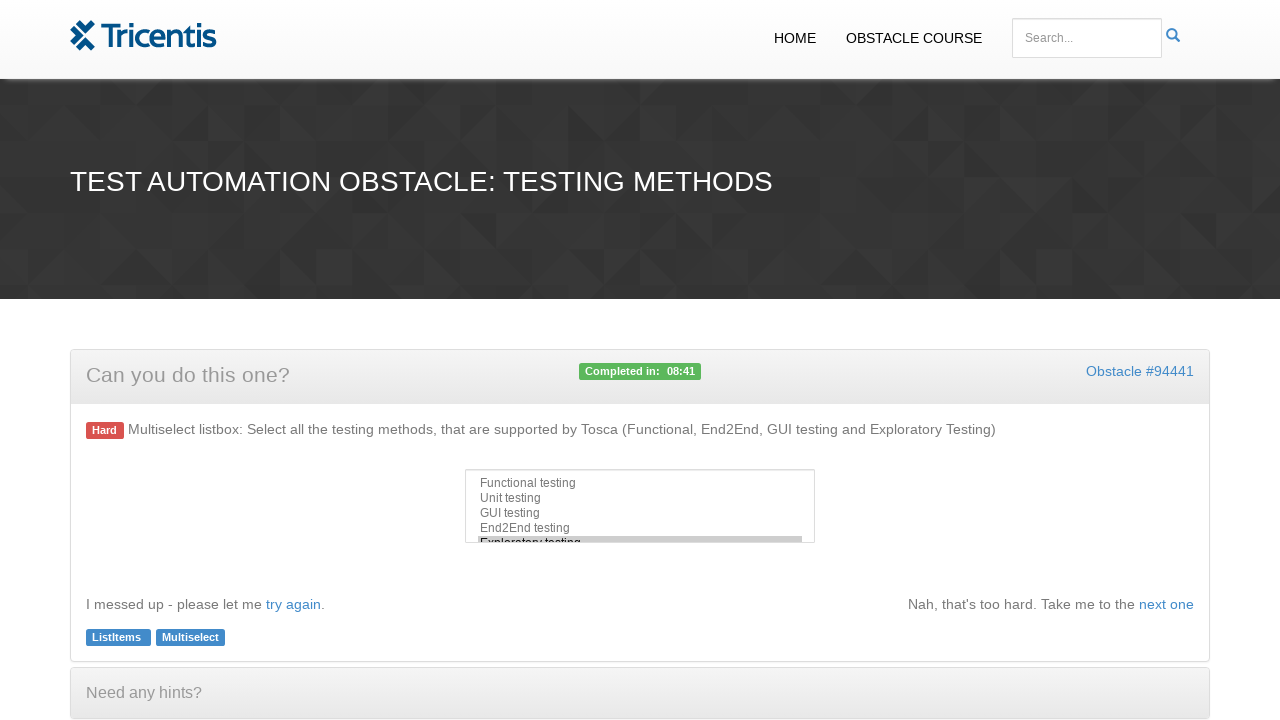

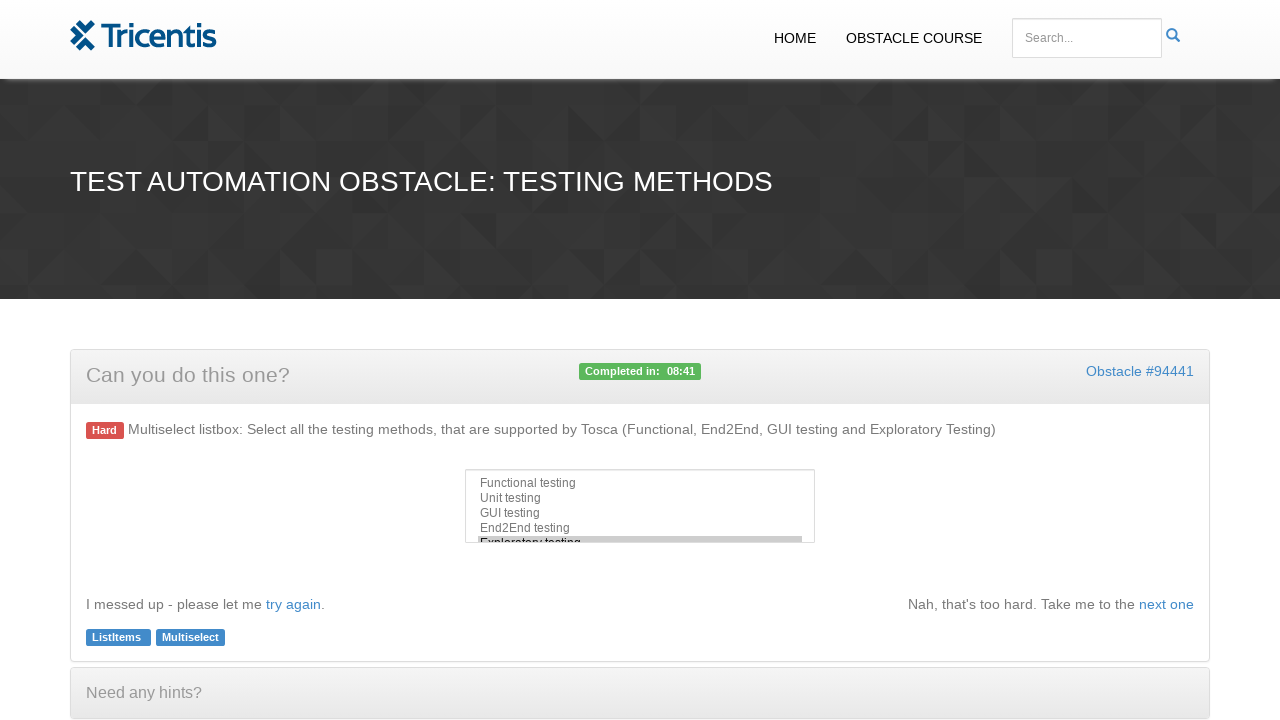